Tests window handling functionality by opening a new window, switching between windows, and verifying content in each window

Starting URL: https://the-internet.herokuapp.com/windows

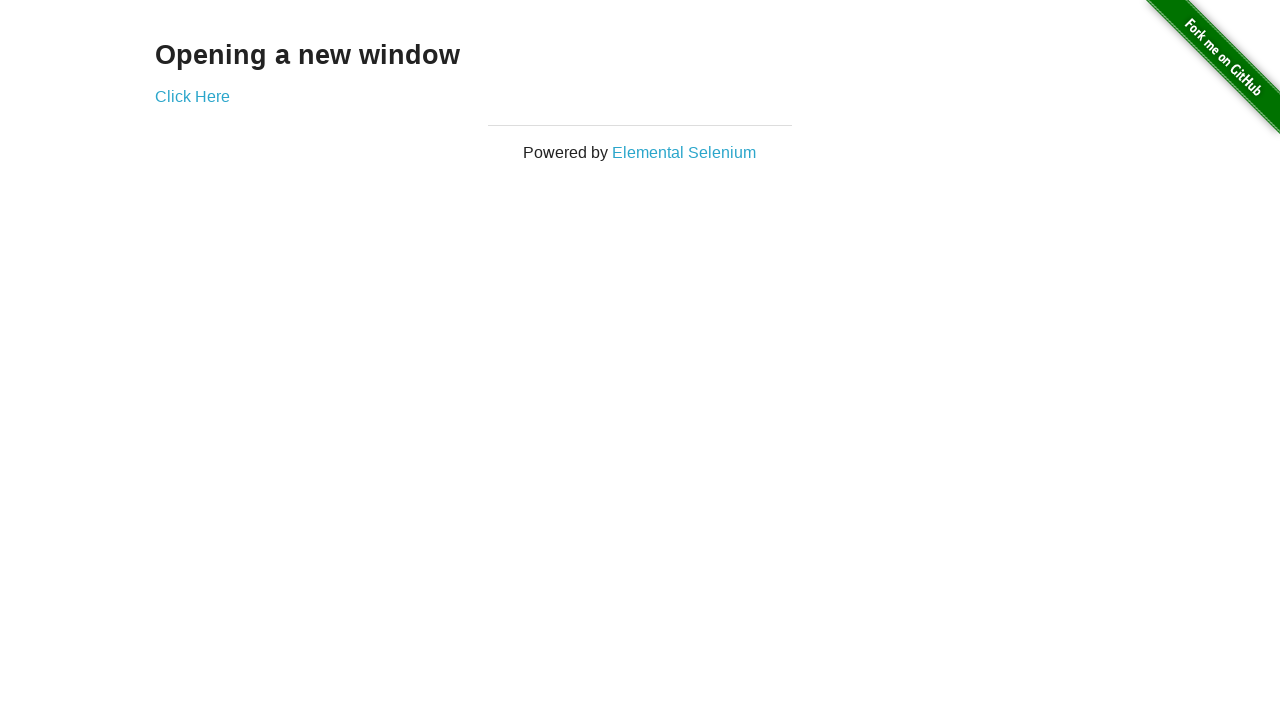

Verified initial page content contains 'Opening a new window'
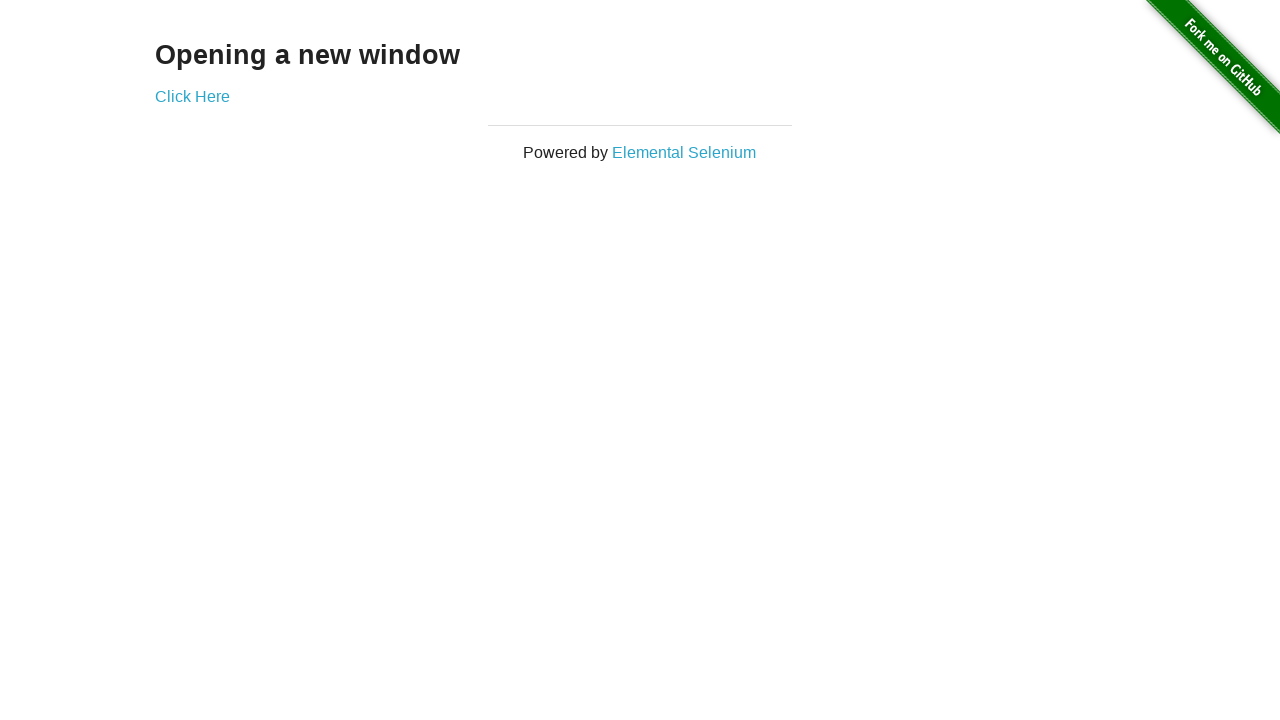

Verified page title is 'The Internet'
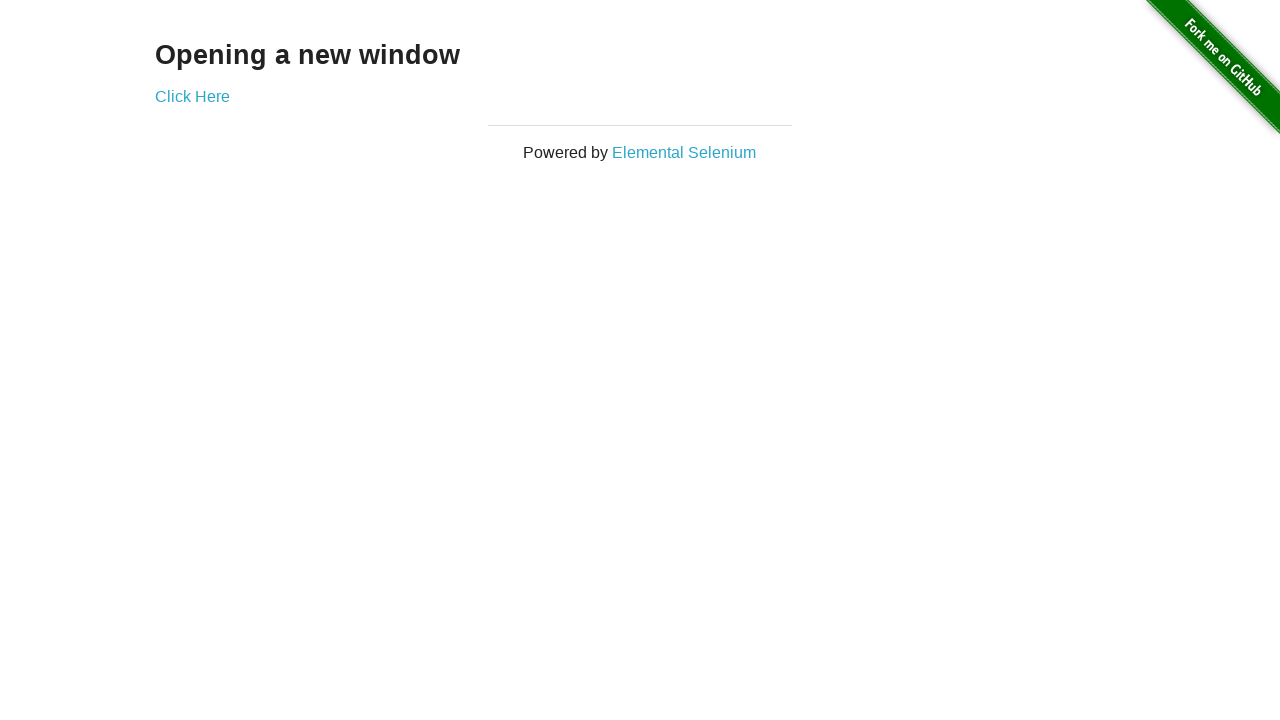

Clicked 'Click Here' button to open new window at (192, 96) on text='Click Here'
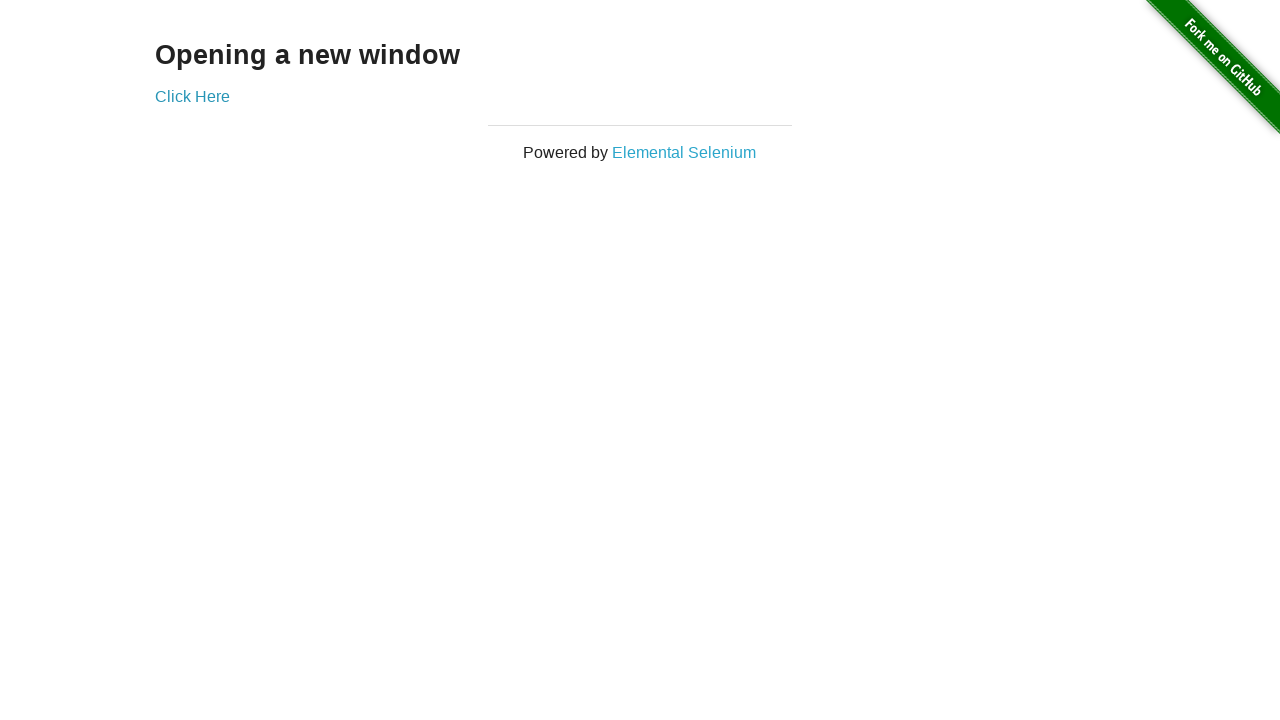

New window opened and captured
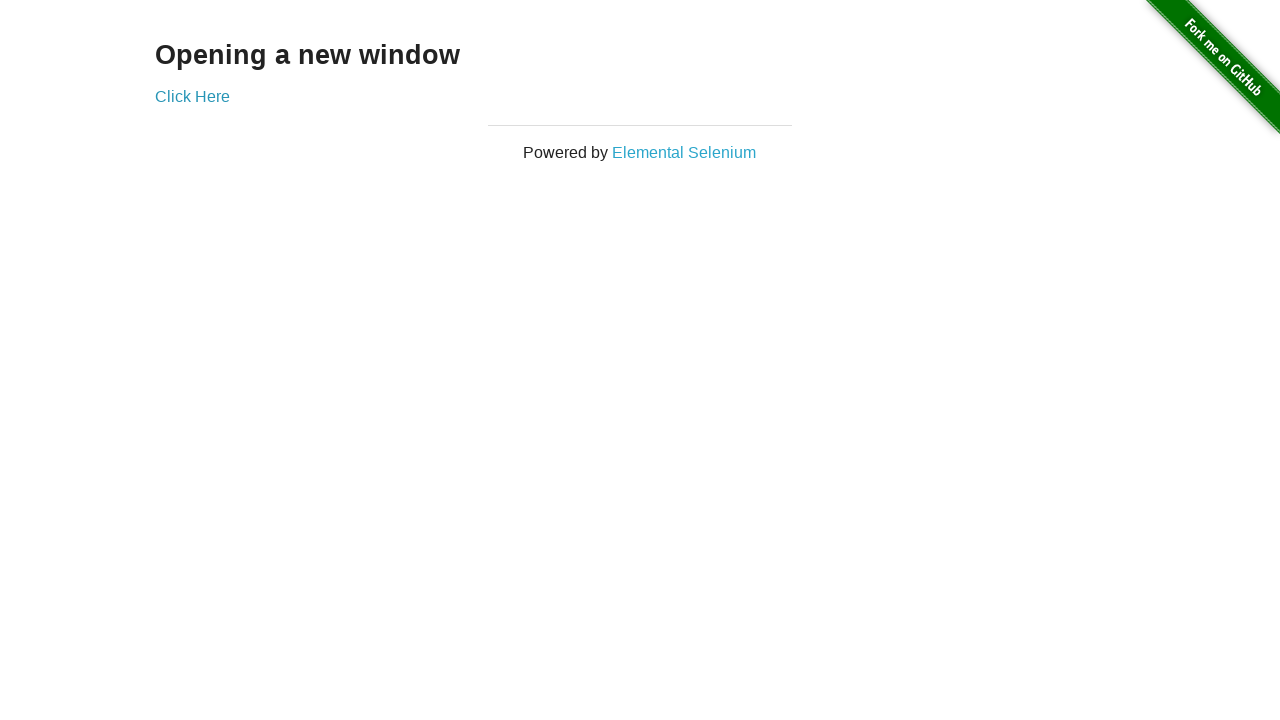

New window finished loading
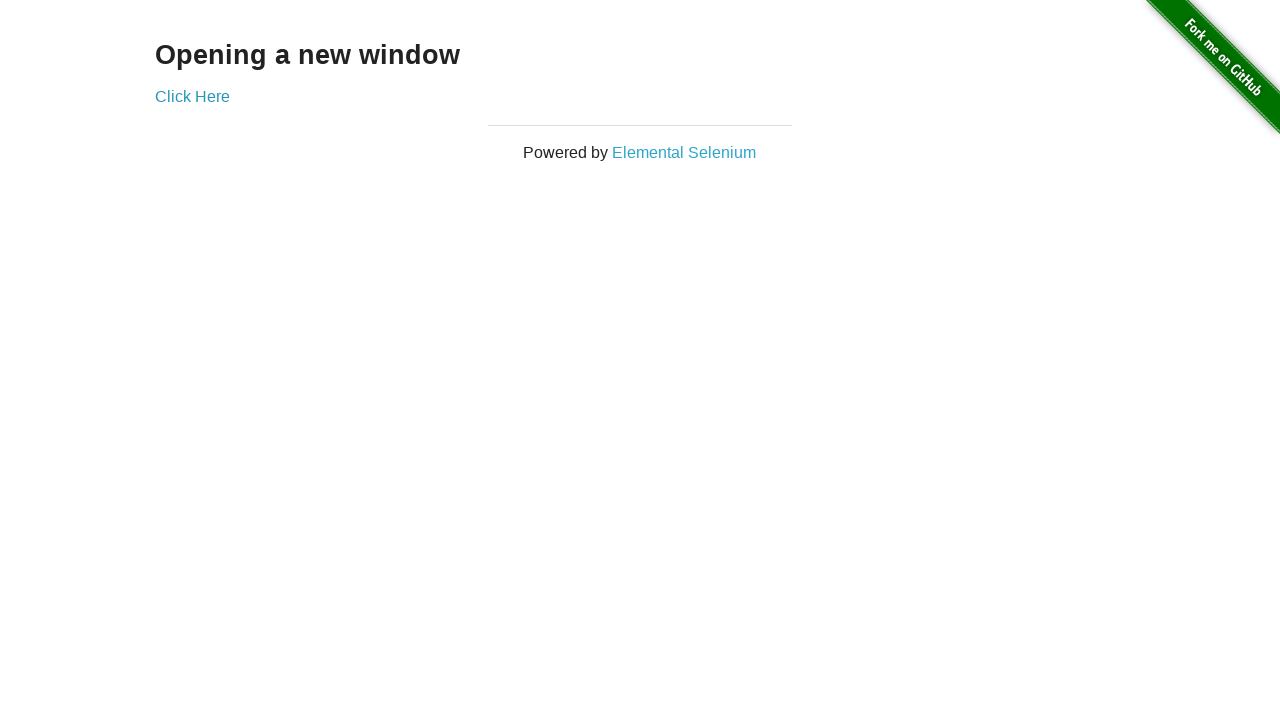

Verified new window title is 'New Window'
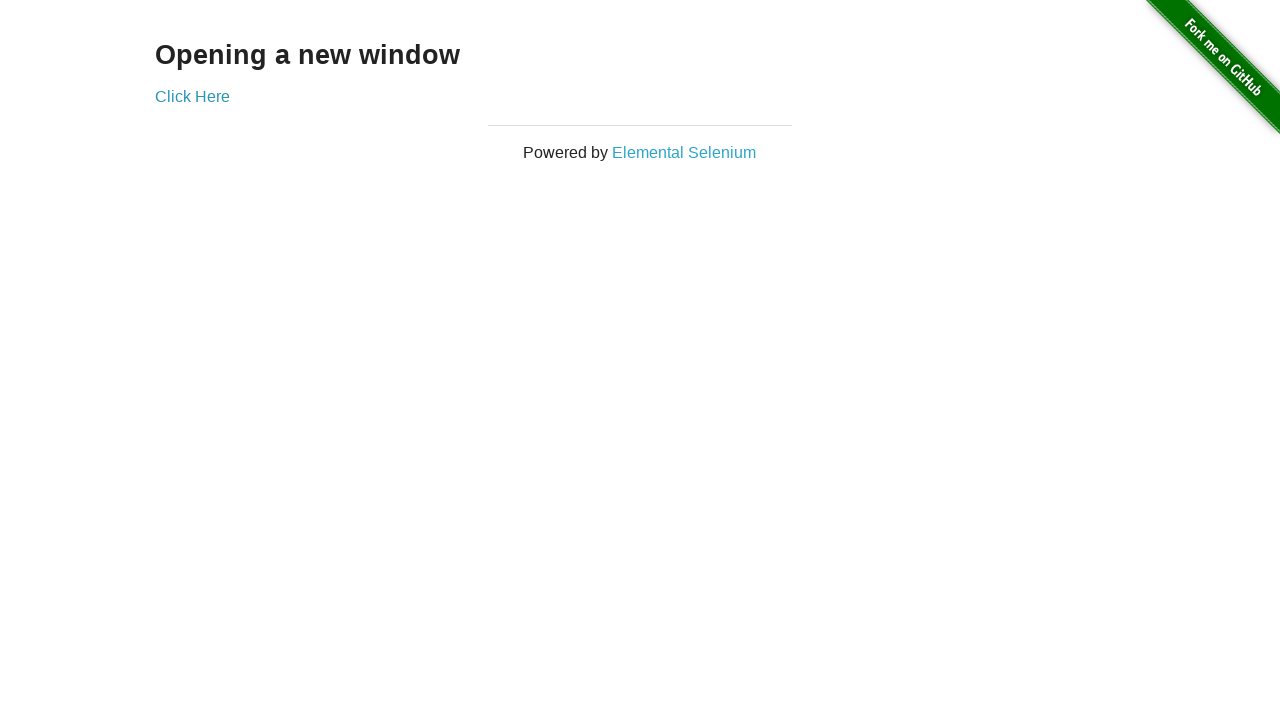

Verified new window contains 'New Window' heading
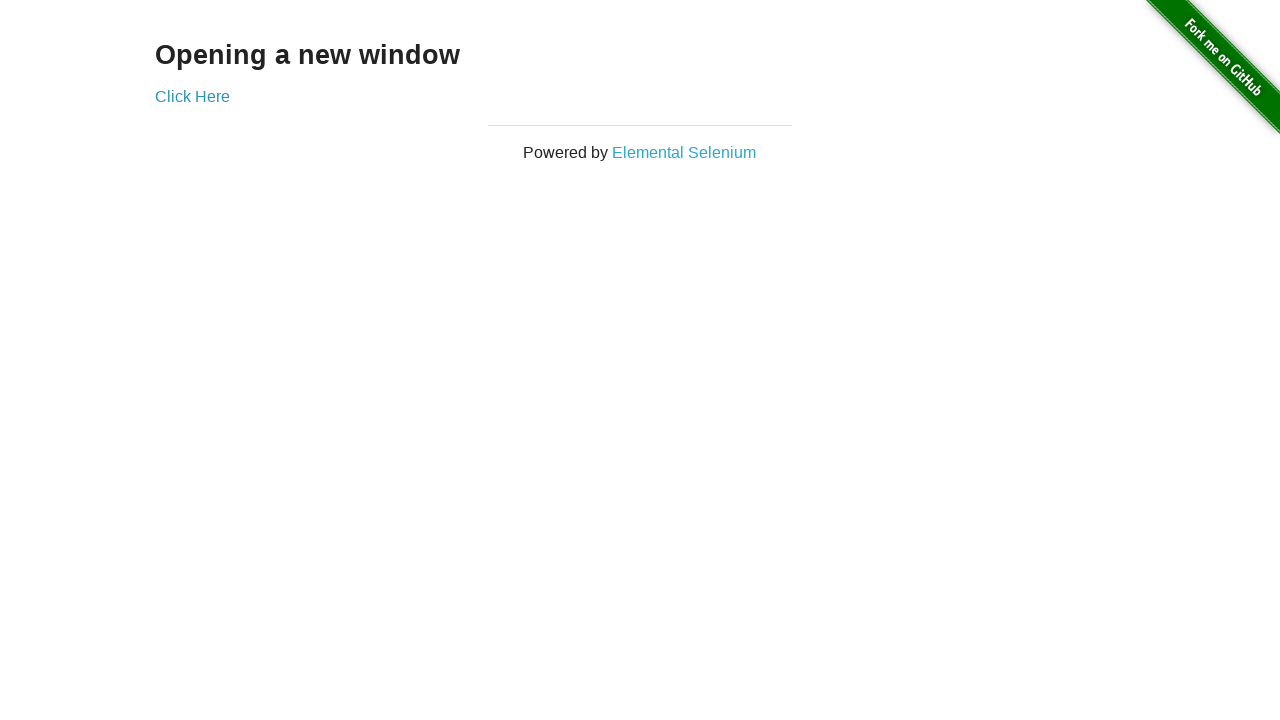

Switched back to original window
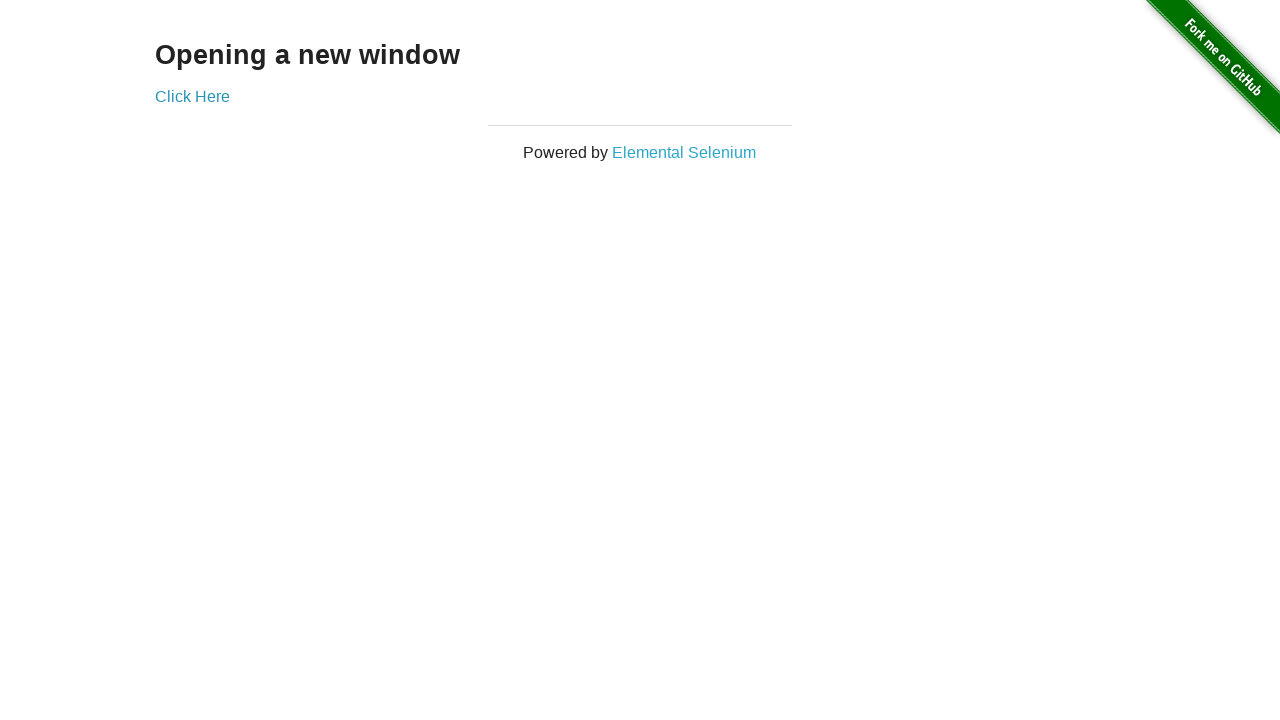

Verified original window title is still 'The Internet'
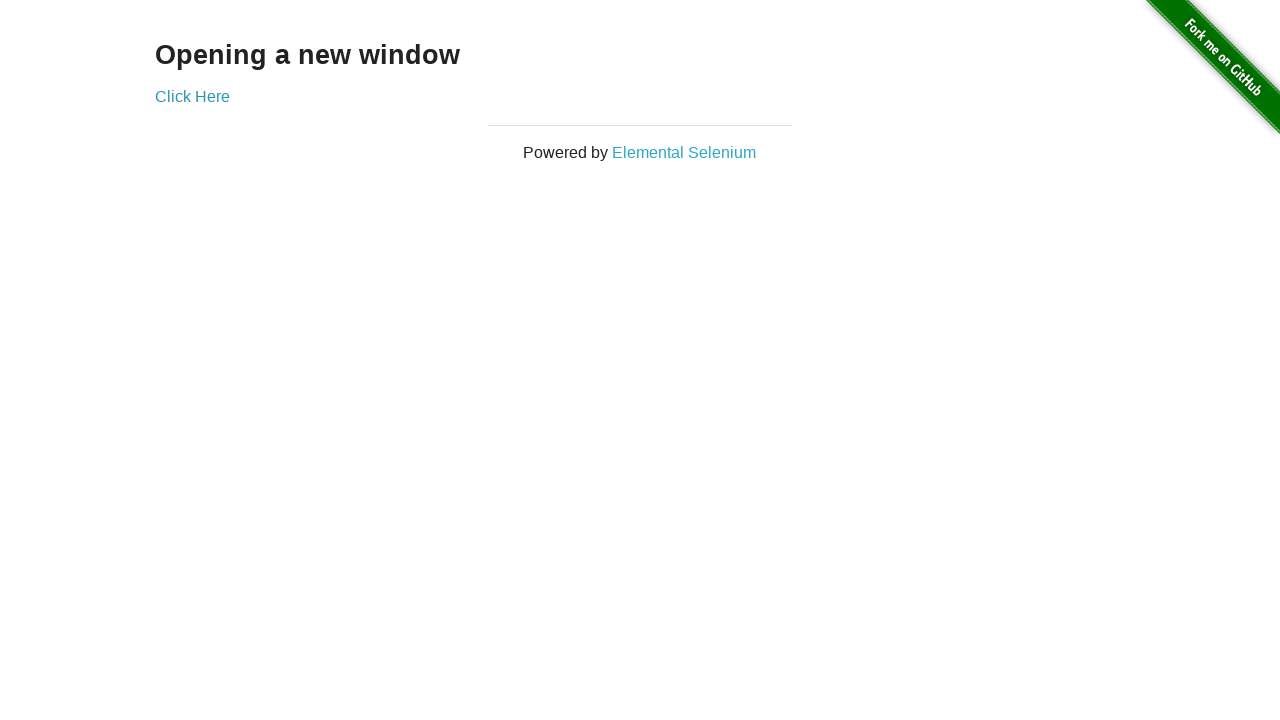

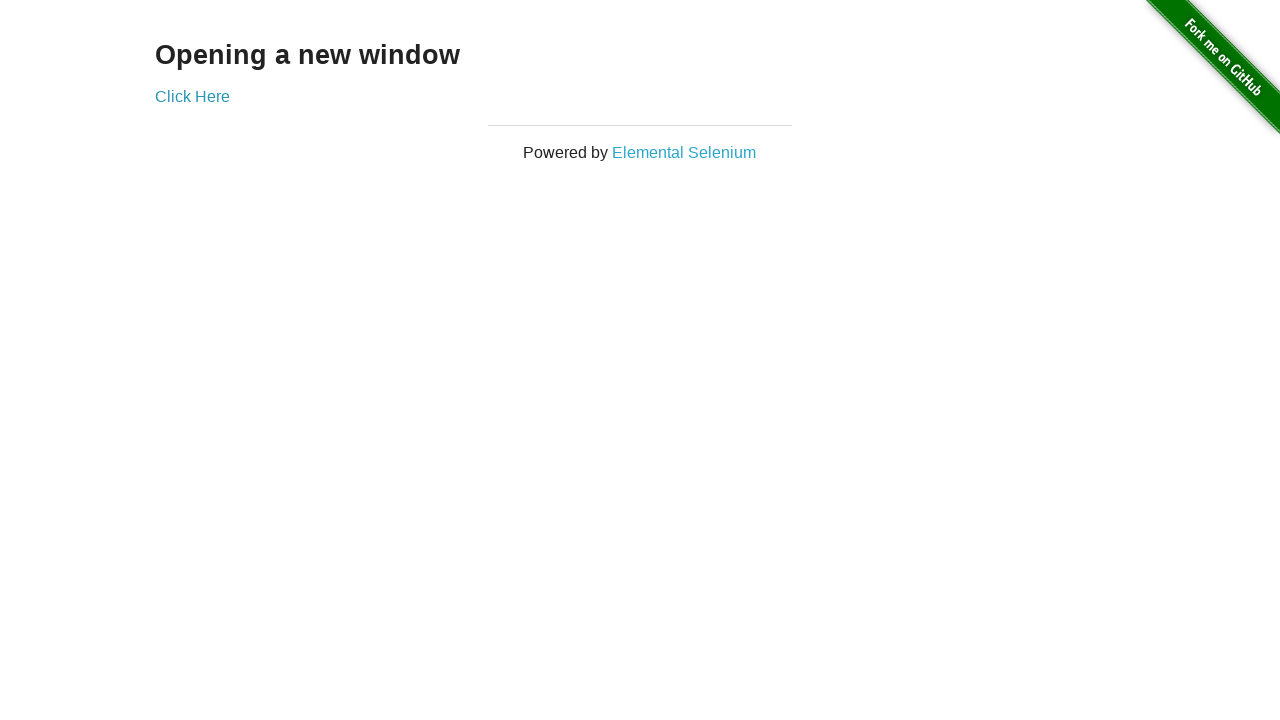